Tests train search functionality on erail.in by entering source and destination stations, disabling date selection, and retrieving the list of available trains

Starting URL: https://erail.in/

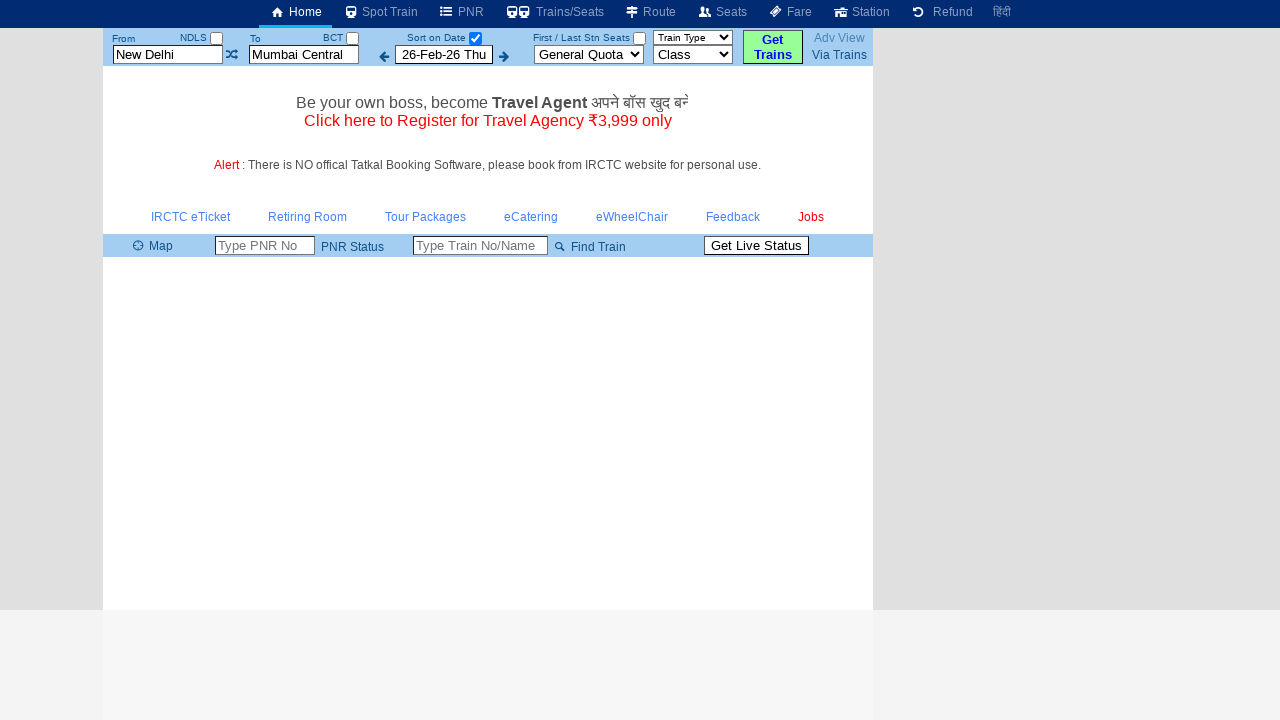

Cleared source station field on #txtStationFrom
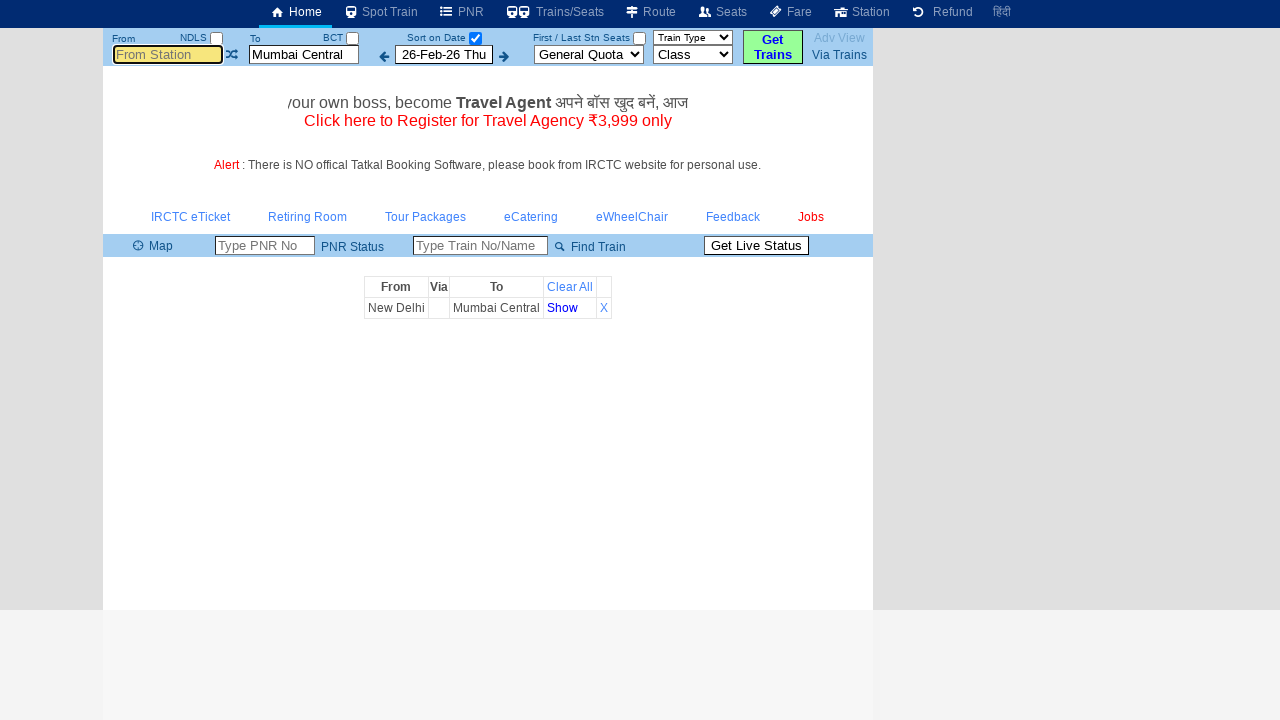

Filled source station with 'MAS' on #txtStationFrom
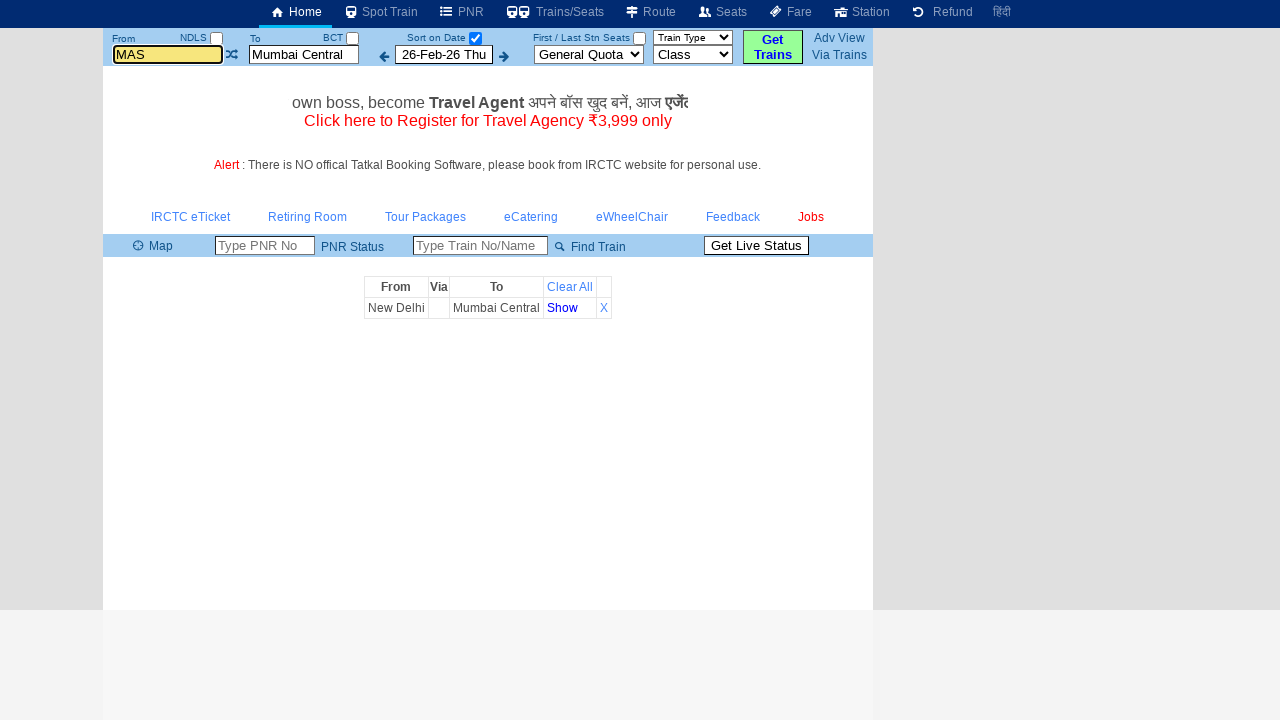

Pressed Tab to confirm source station selection on #txtStationFrom
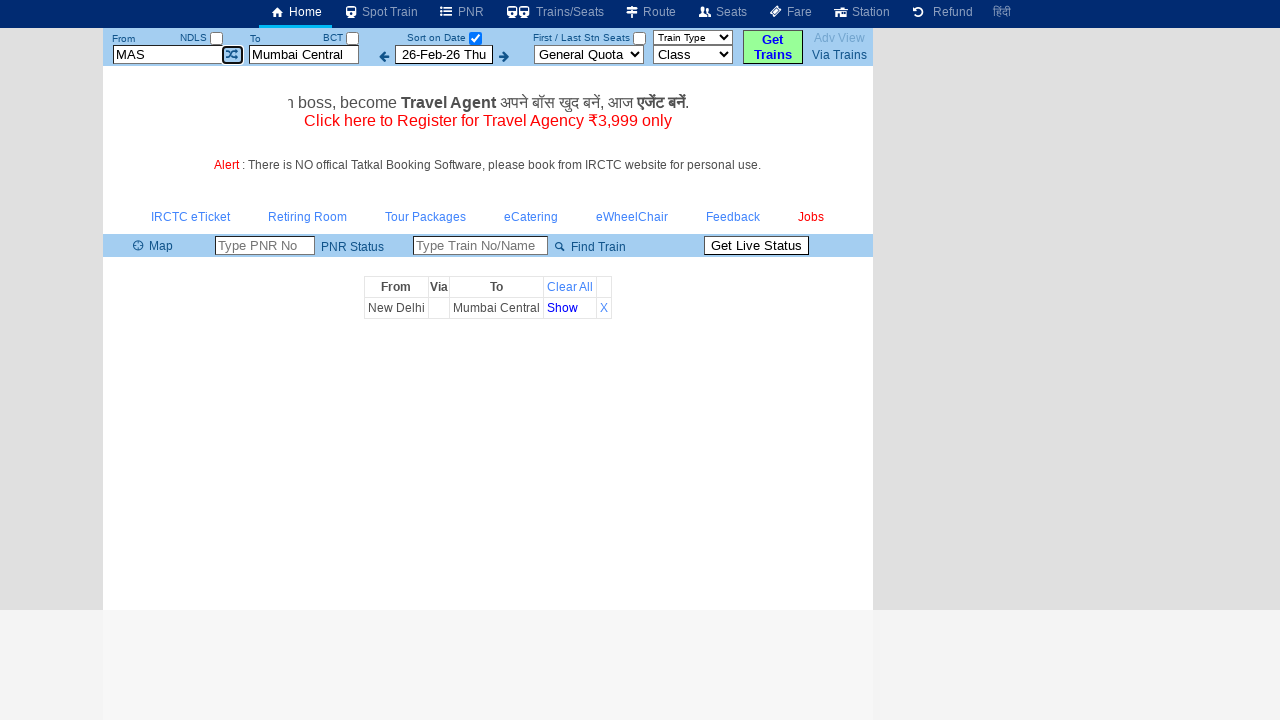

Cleared destination station field on #txtStationTo
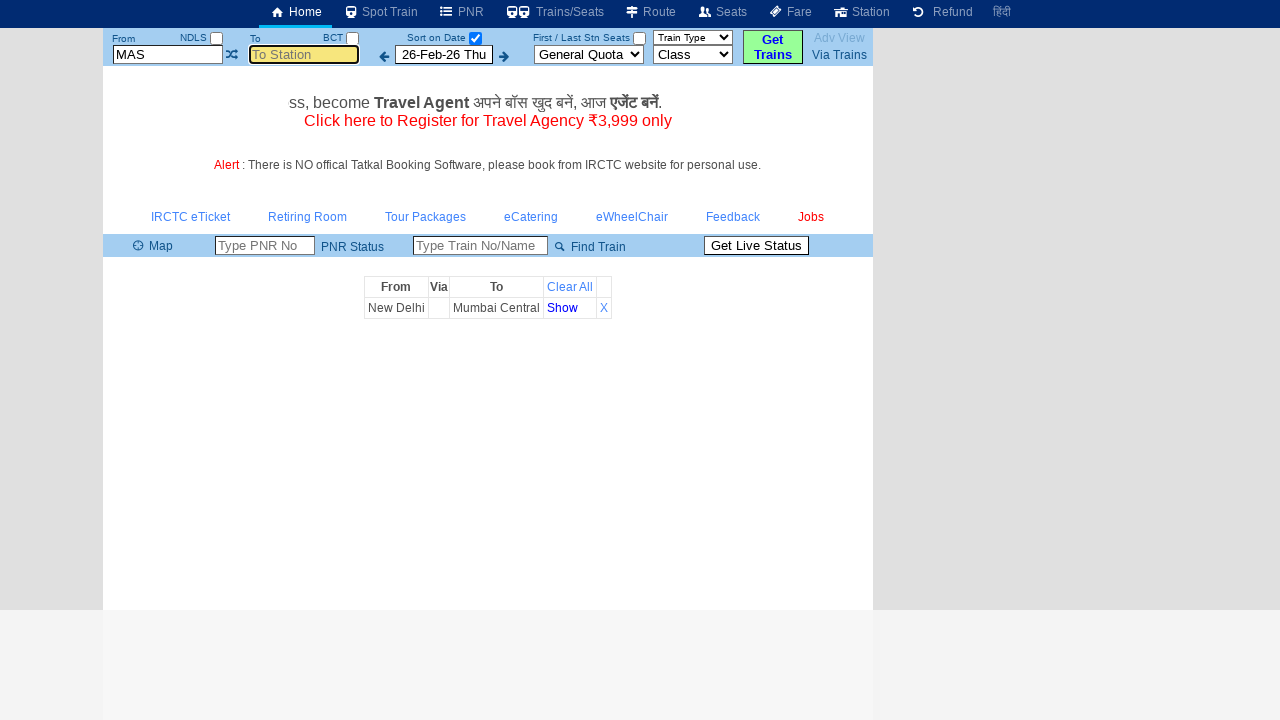

Filled destination station with 'MDU' on #txtStationTo
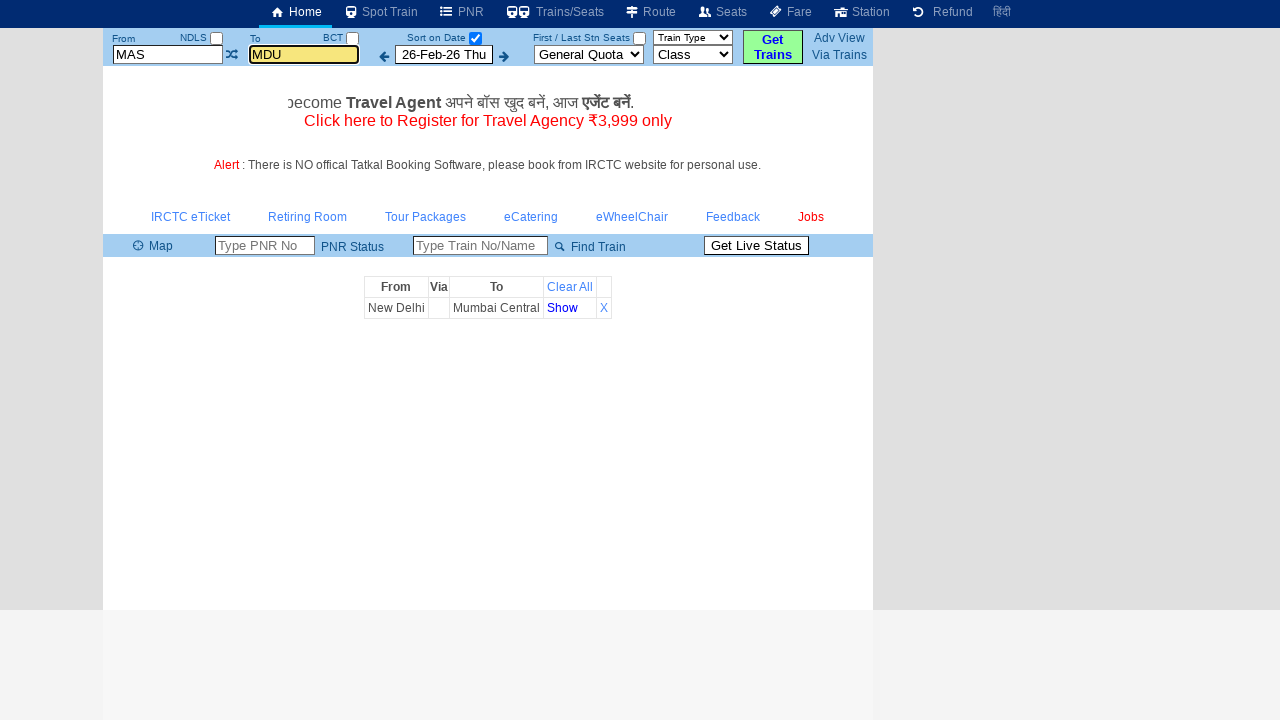

Pressed Tab to confirm destination station selection on #txtStationTo
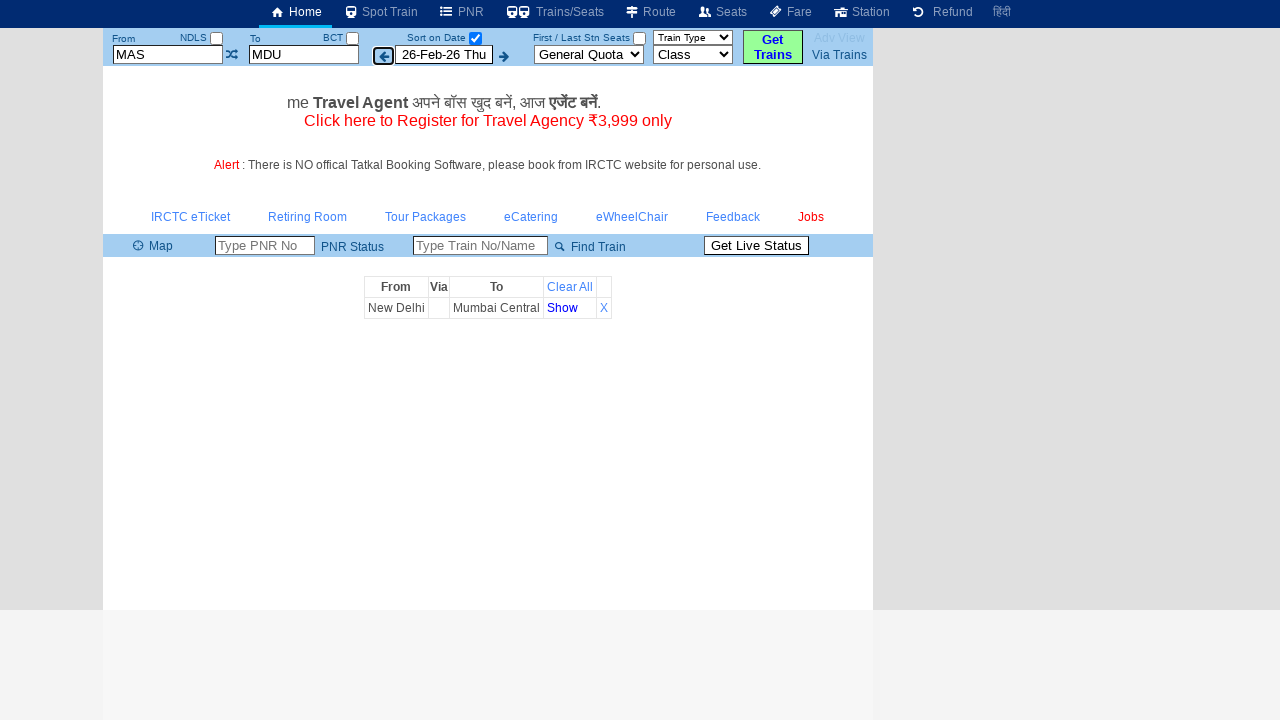

Unchecked the 'Select Date Only' checkbox at (475, 38) on #chkSelectDateOnly
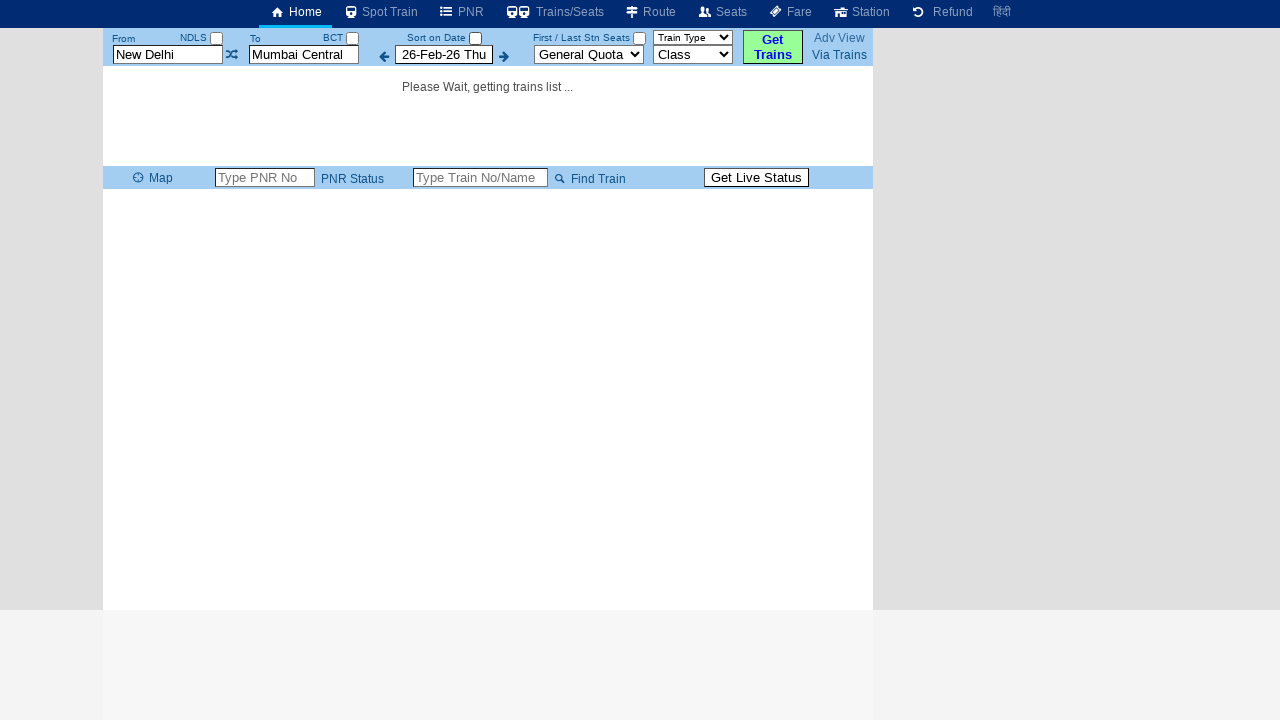

Waited for train list table to load
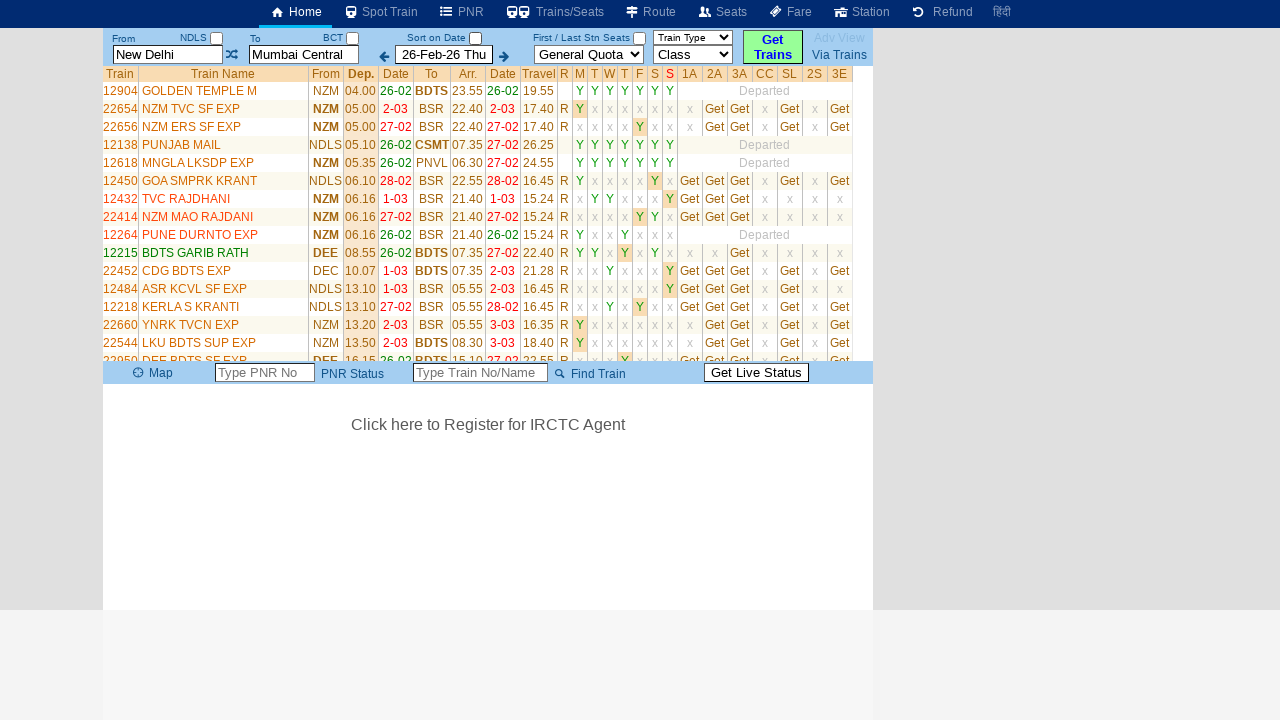

Retrieved all train rows from the table
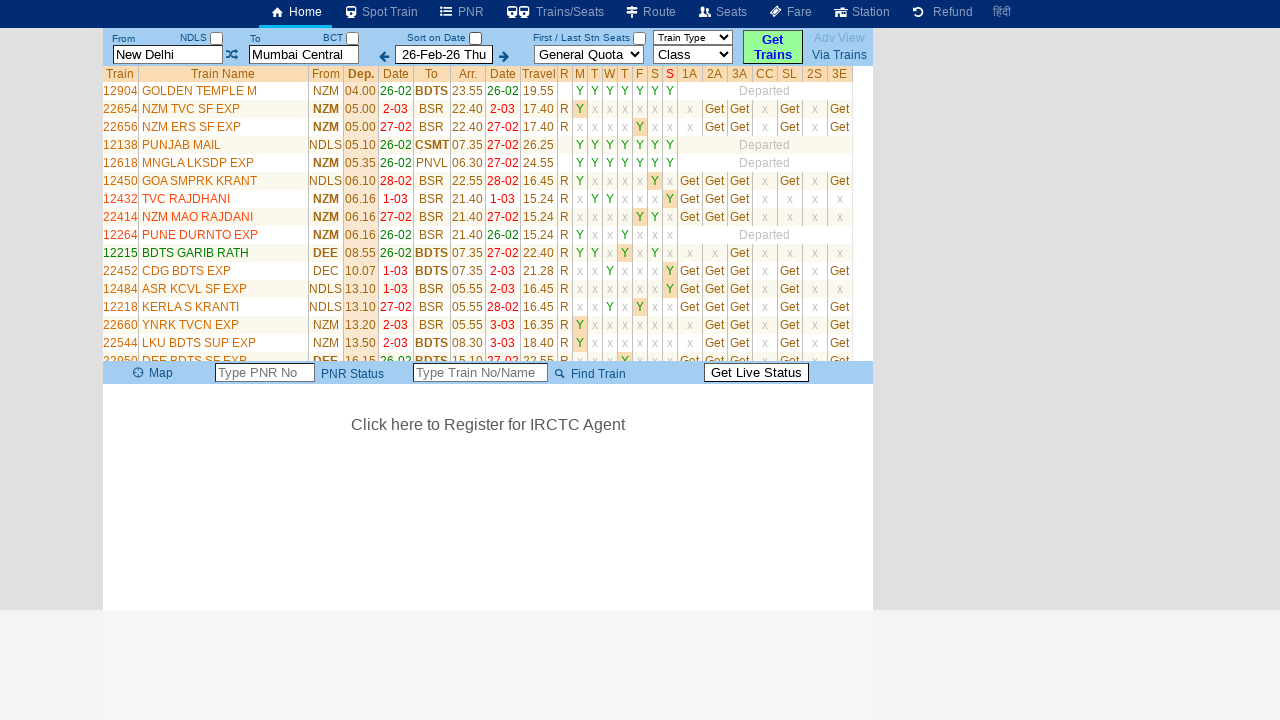

Extracted and printed first 10 train names from search results
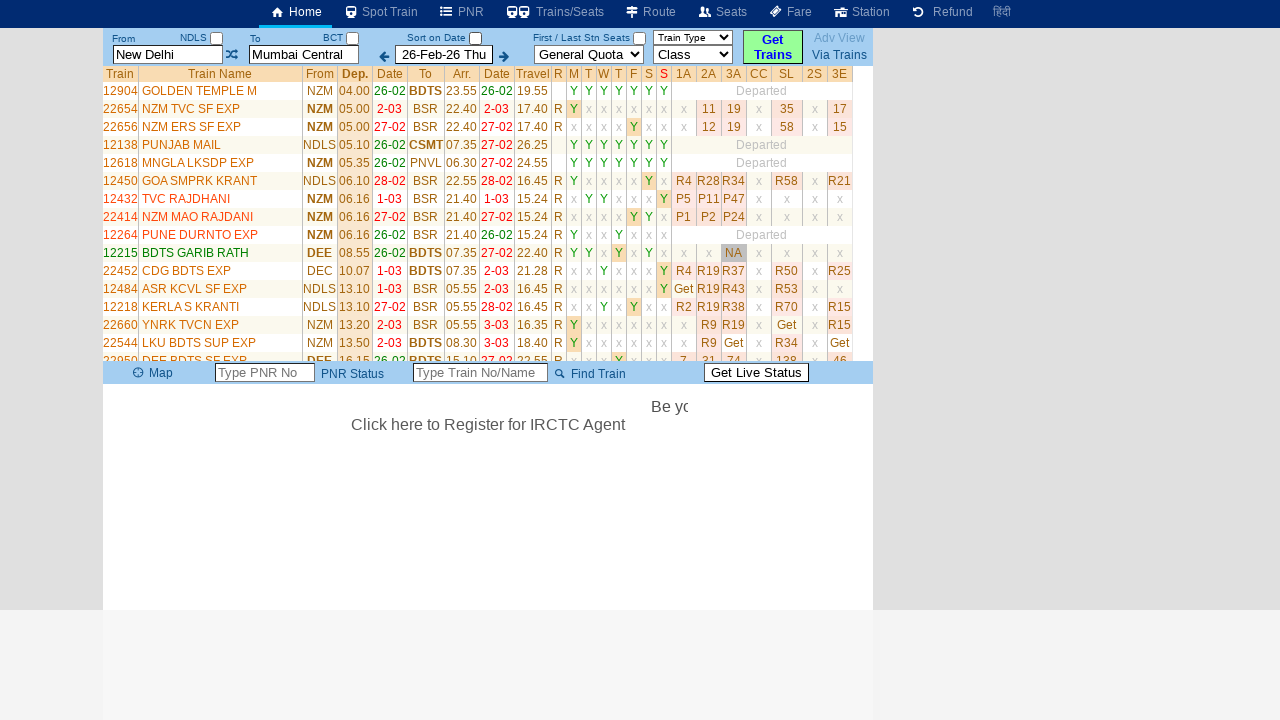

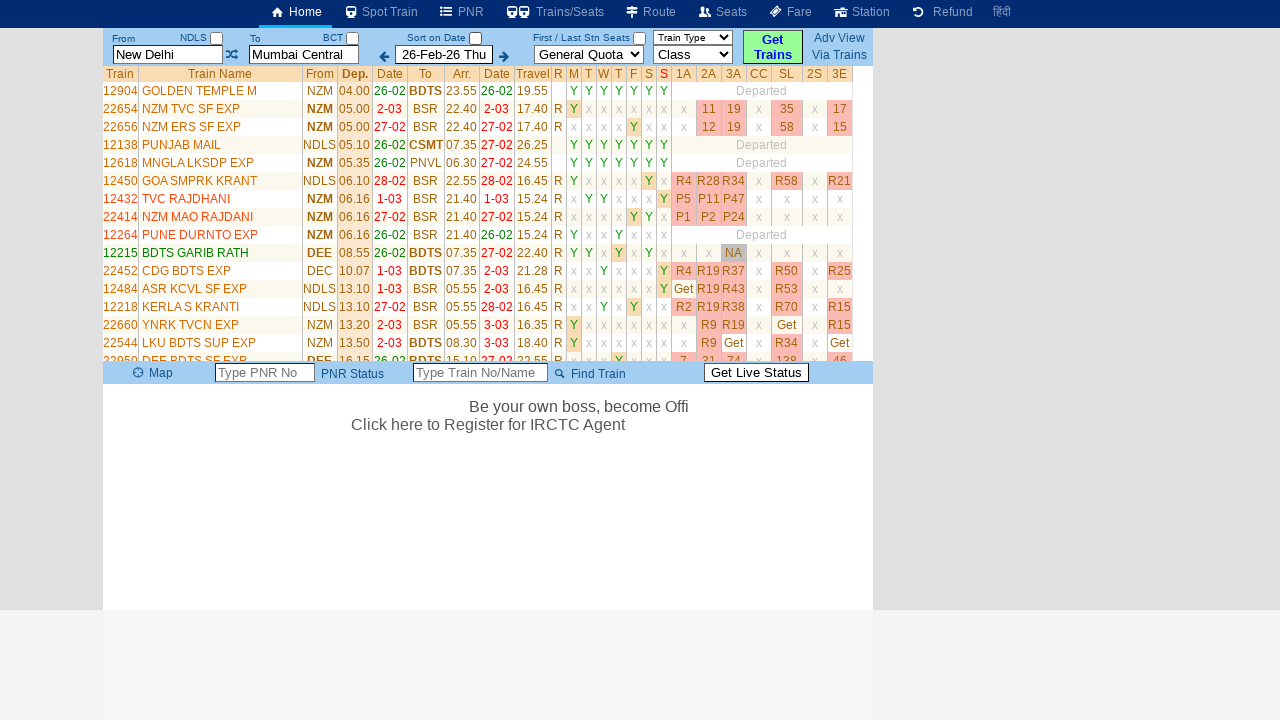